Tests basic calculator addition: 5 + 25.5 = 30 with integer-only mode enabled

Starting URL: https://testsheepnz.github.io/BasicCalculator.html#main-body

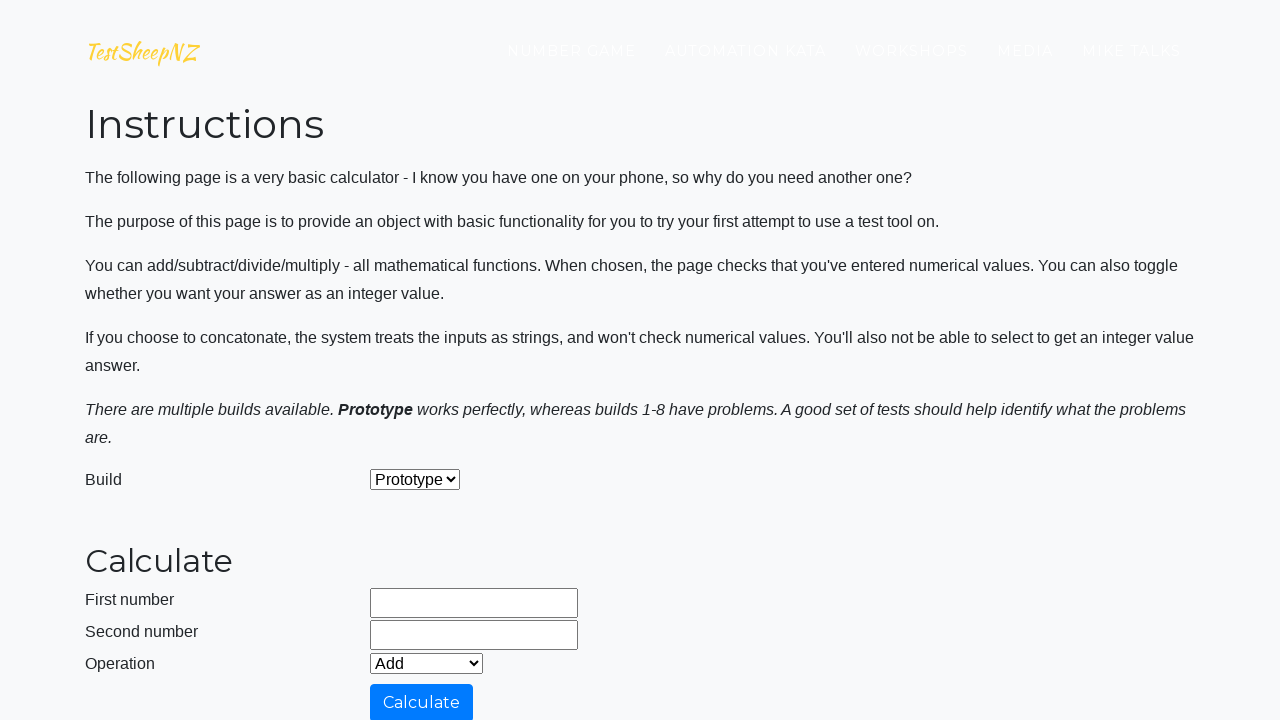

Cleared first number field on #number1Field
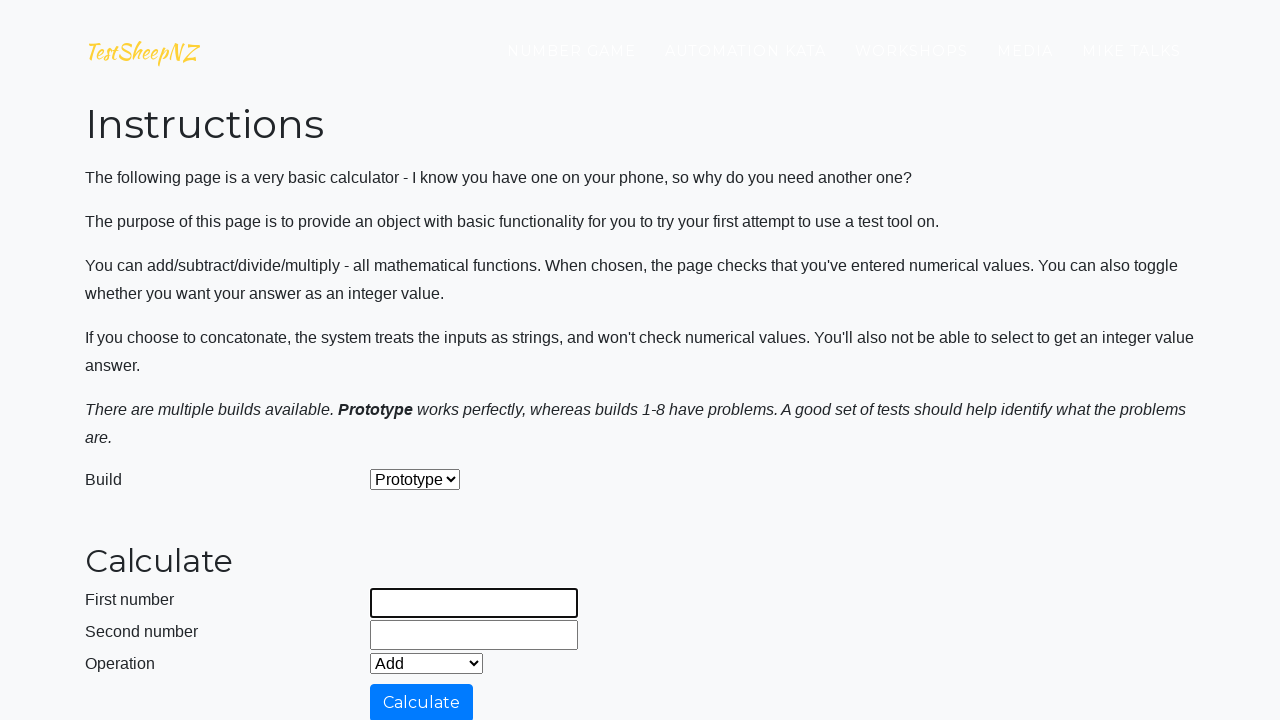

Filled first number field with 5 on #number1Field
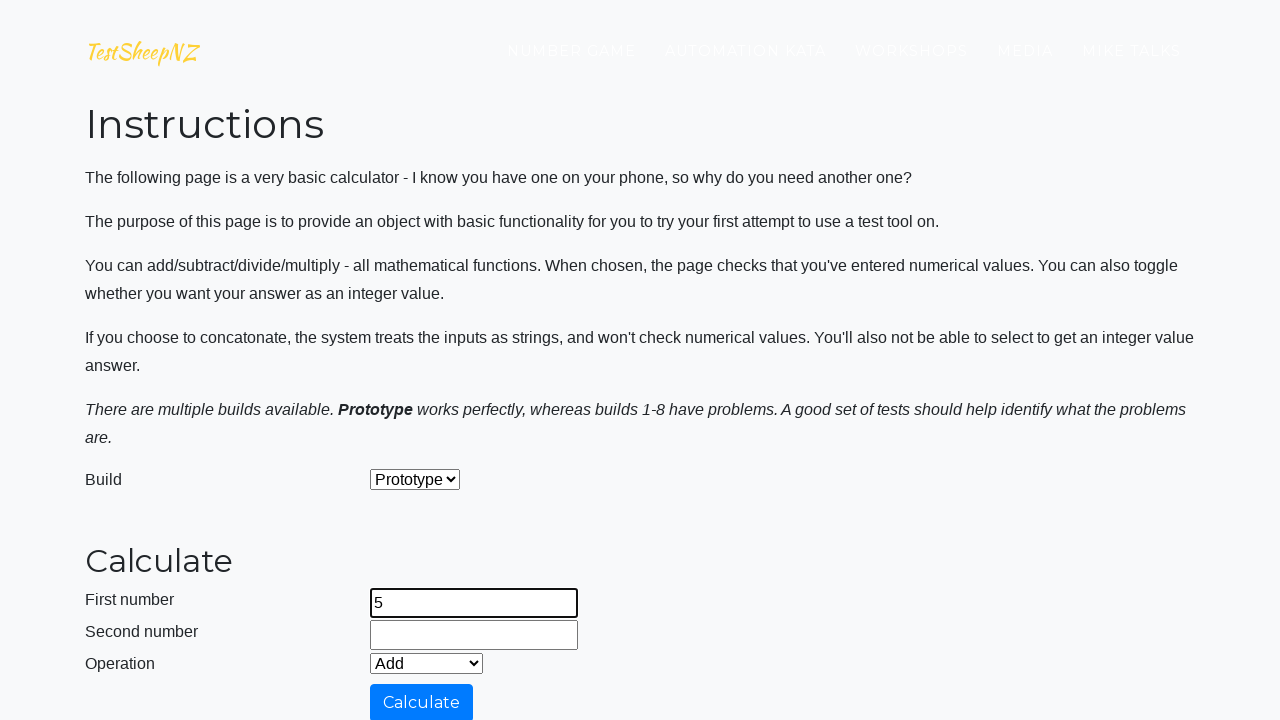

Cleared second number field on #number2Field
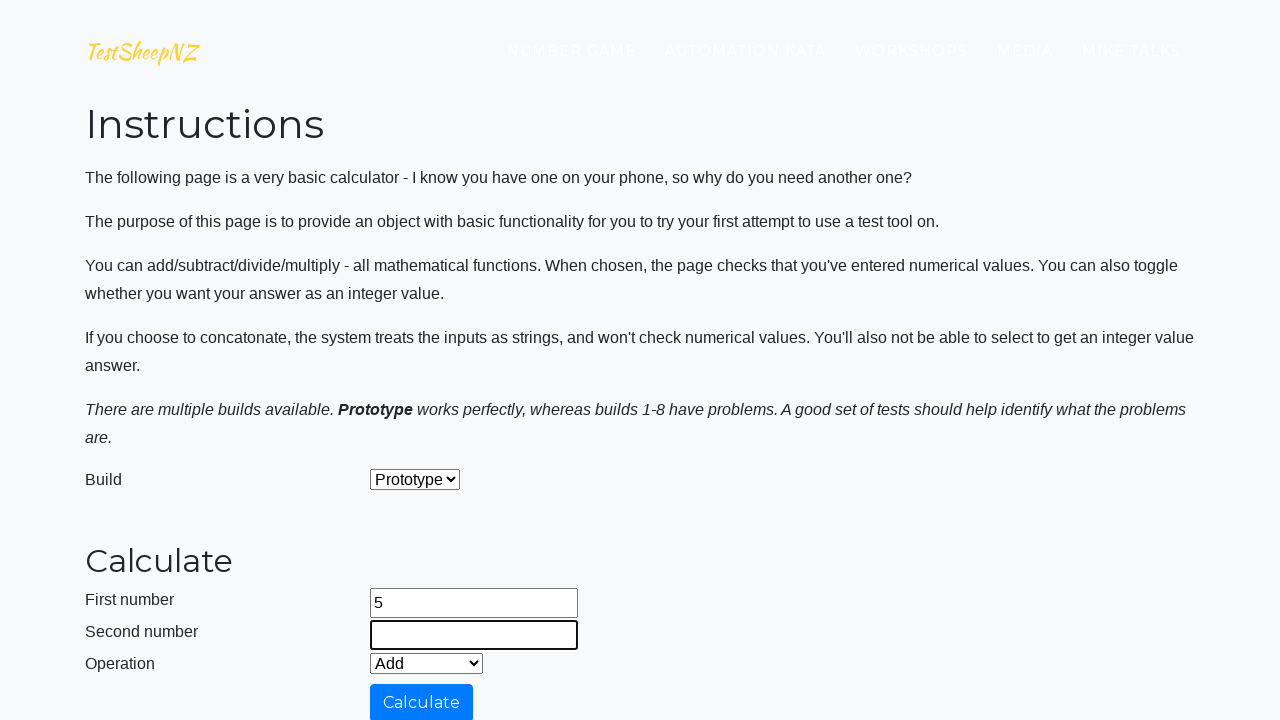

Filled second number field with 25.5 on #number2Field
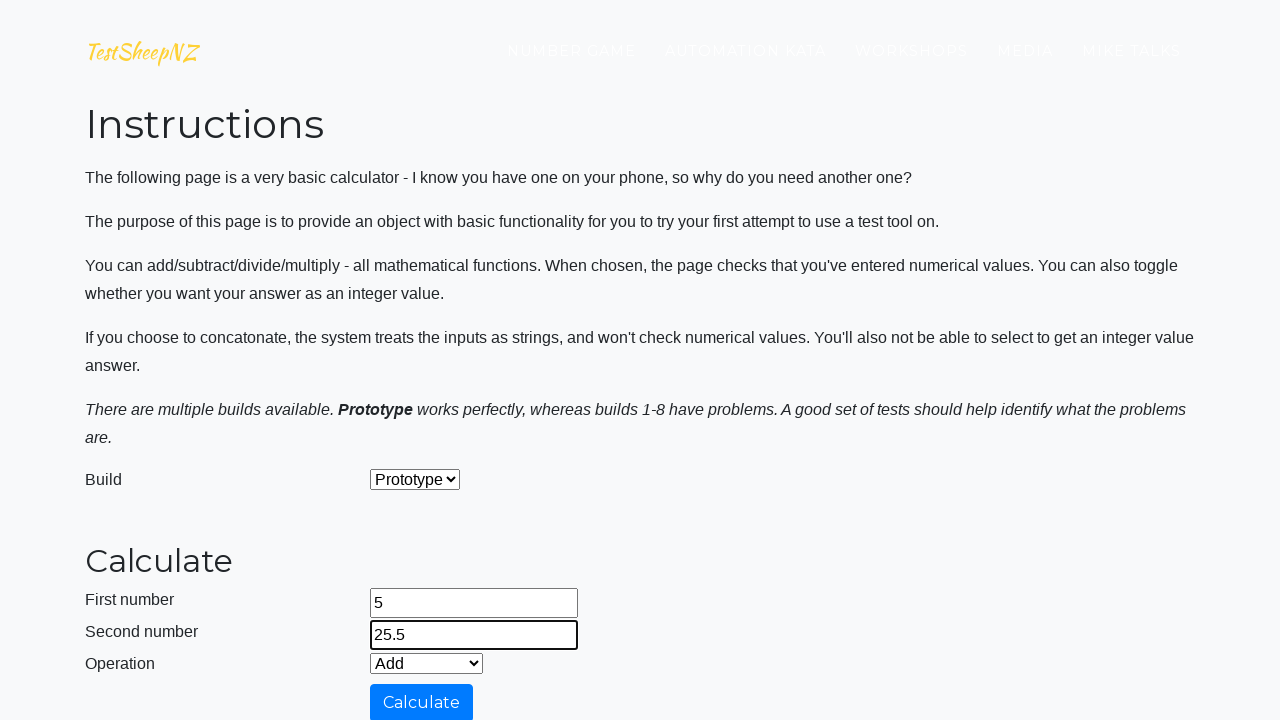

Clicked integer checkbox to enable integer-only mode at (376, 428) on #integerSelect
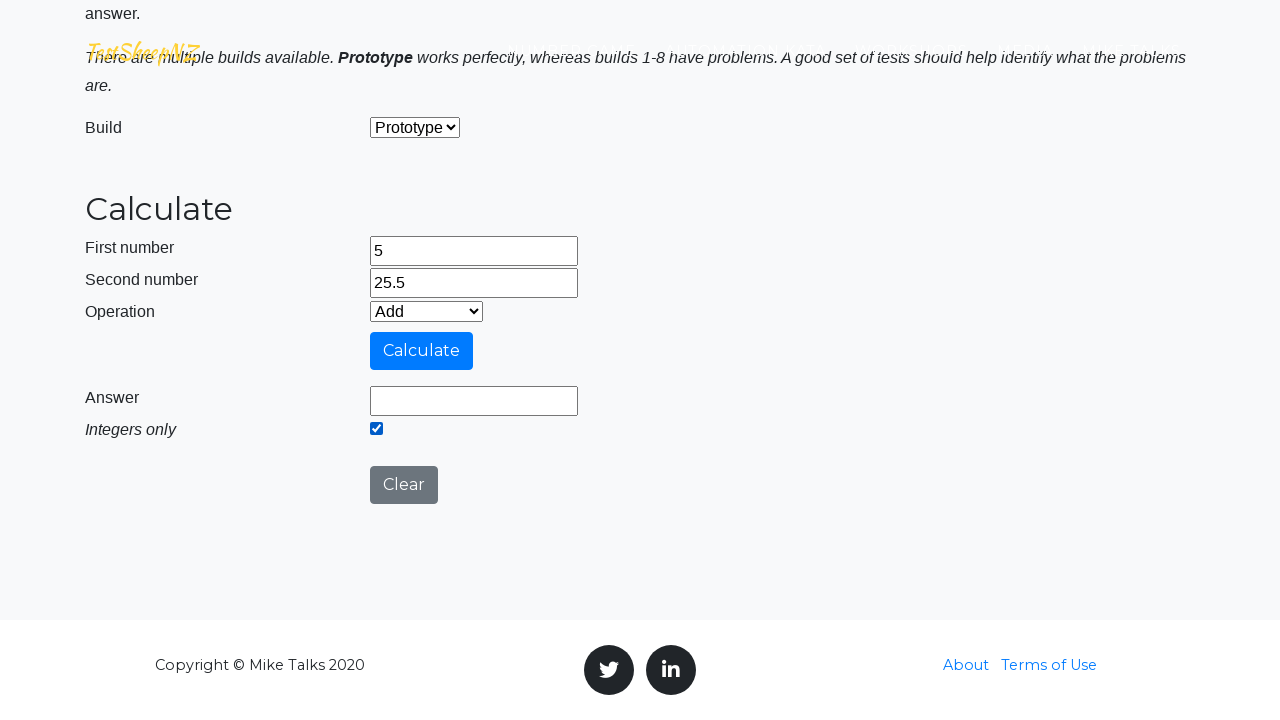

Clicked calculate button to compute 5 + 25.5 at (422, 351) on #calculateButton
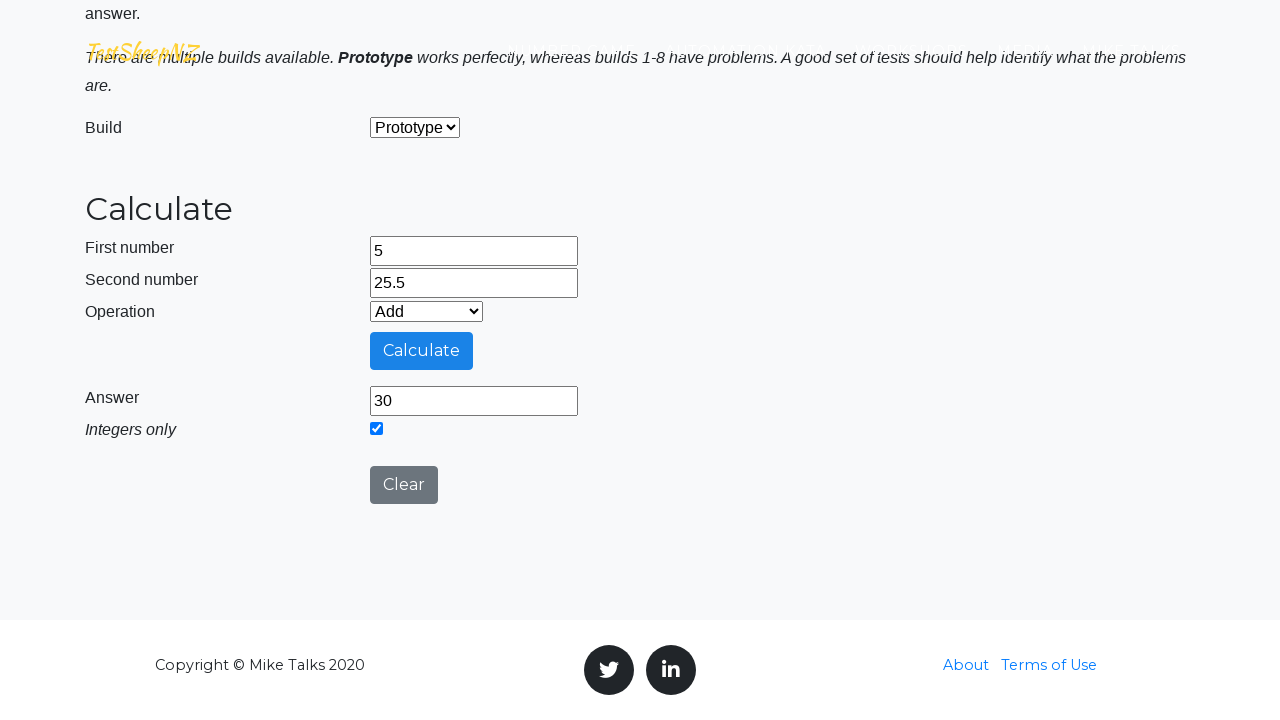

Result field appeared with answer
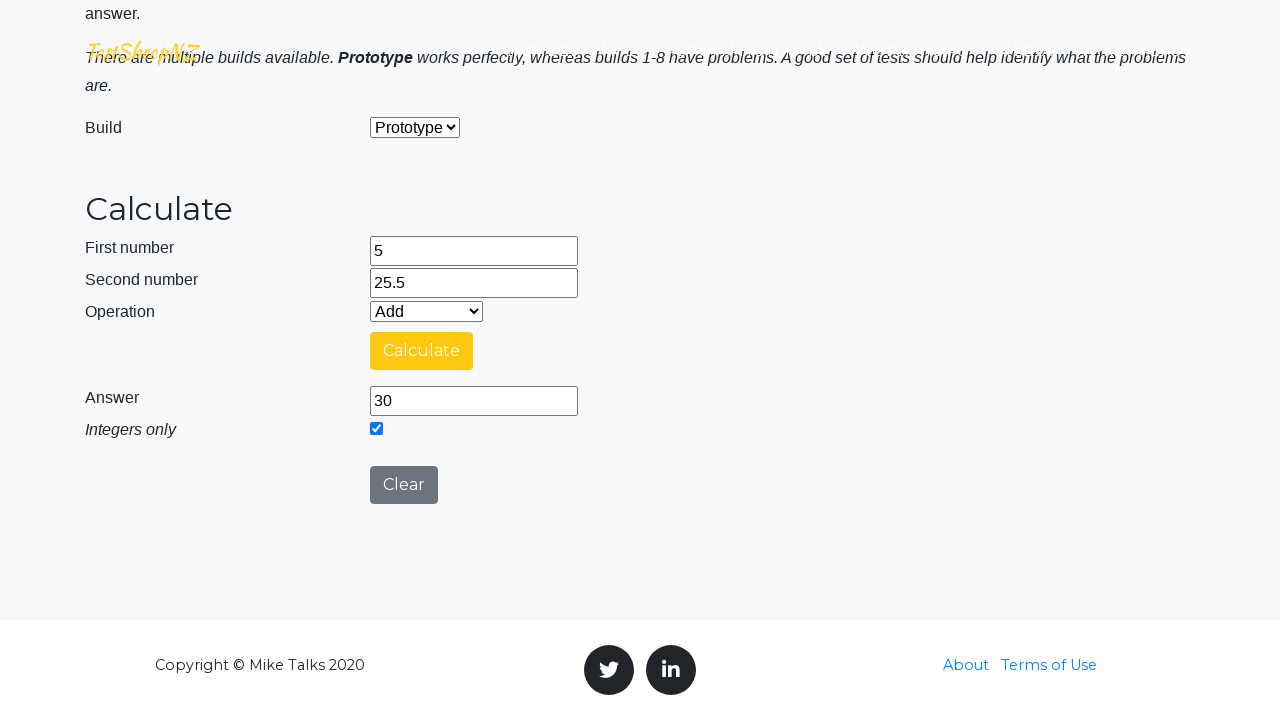

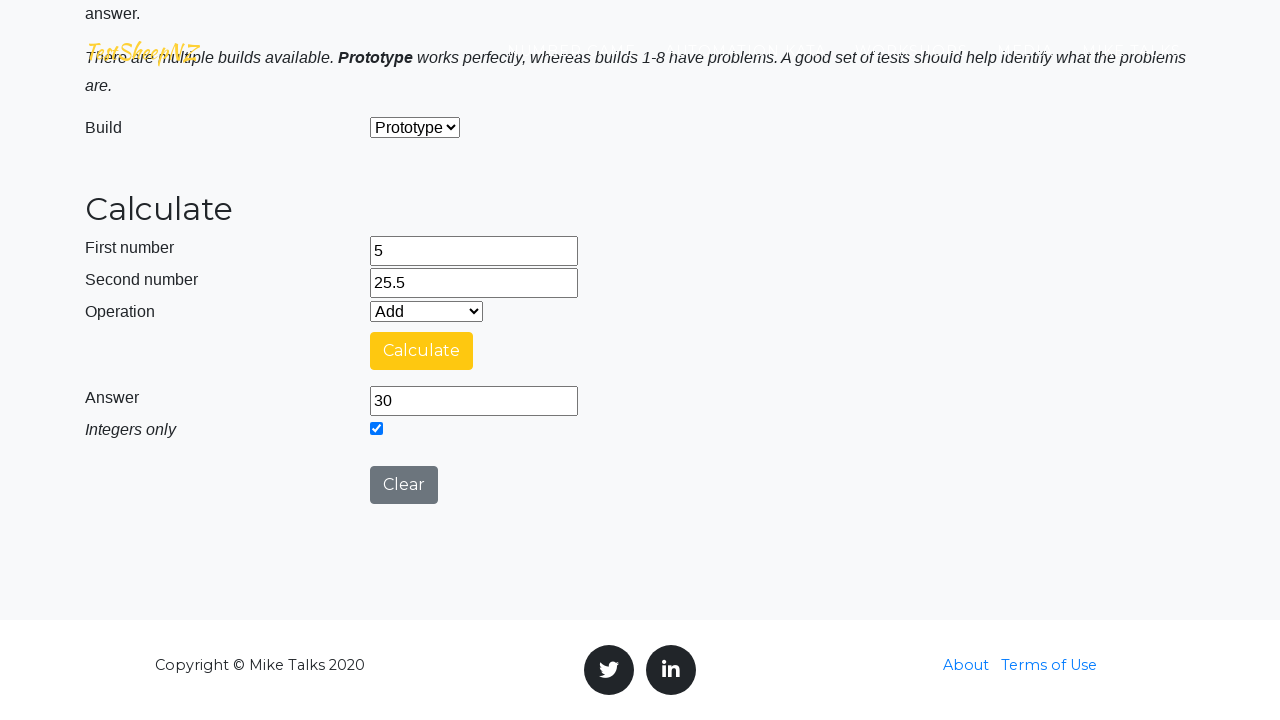